Tests displaying jQuery Growl notifications on a page by injecting jQuery, jQuery Growl library, and CSS, then triggering notification messages.

Starting URL: http://the-internet.herokuapp.com

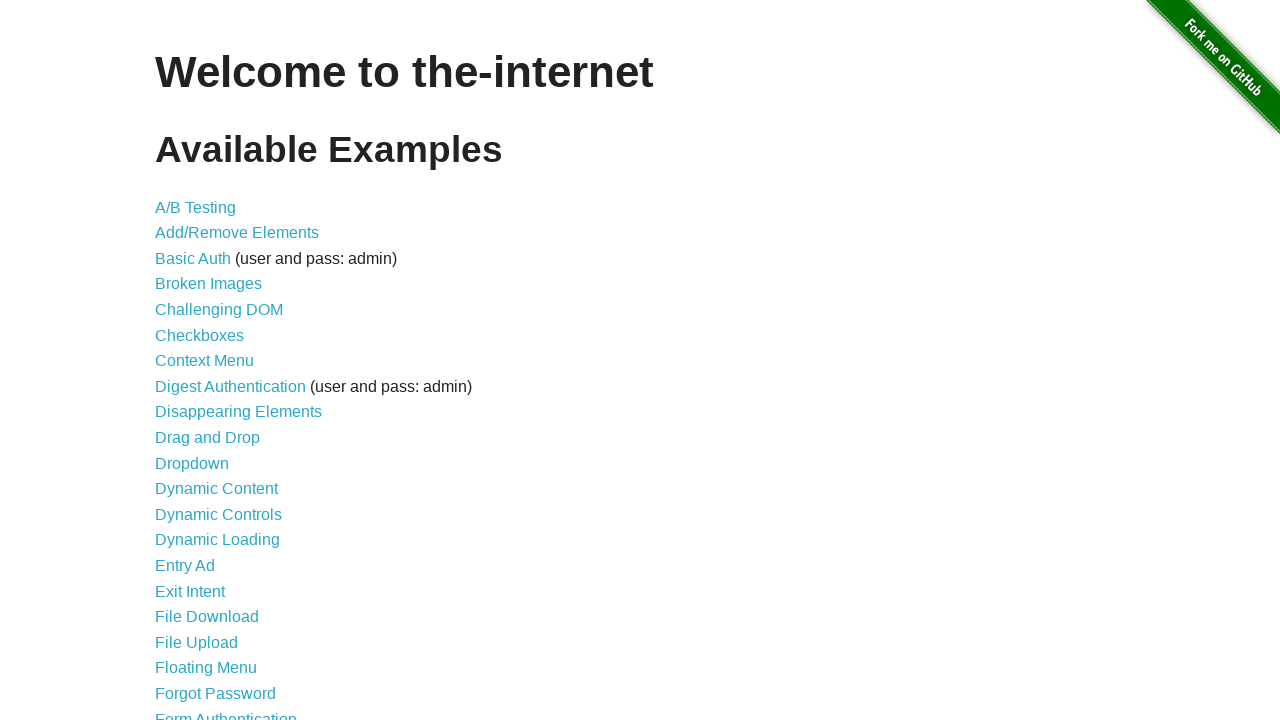

Injected jQuery library if not already present
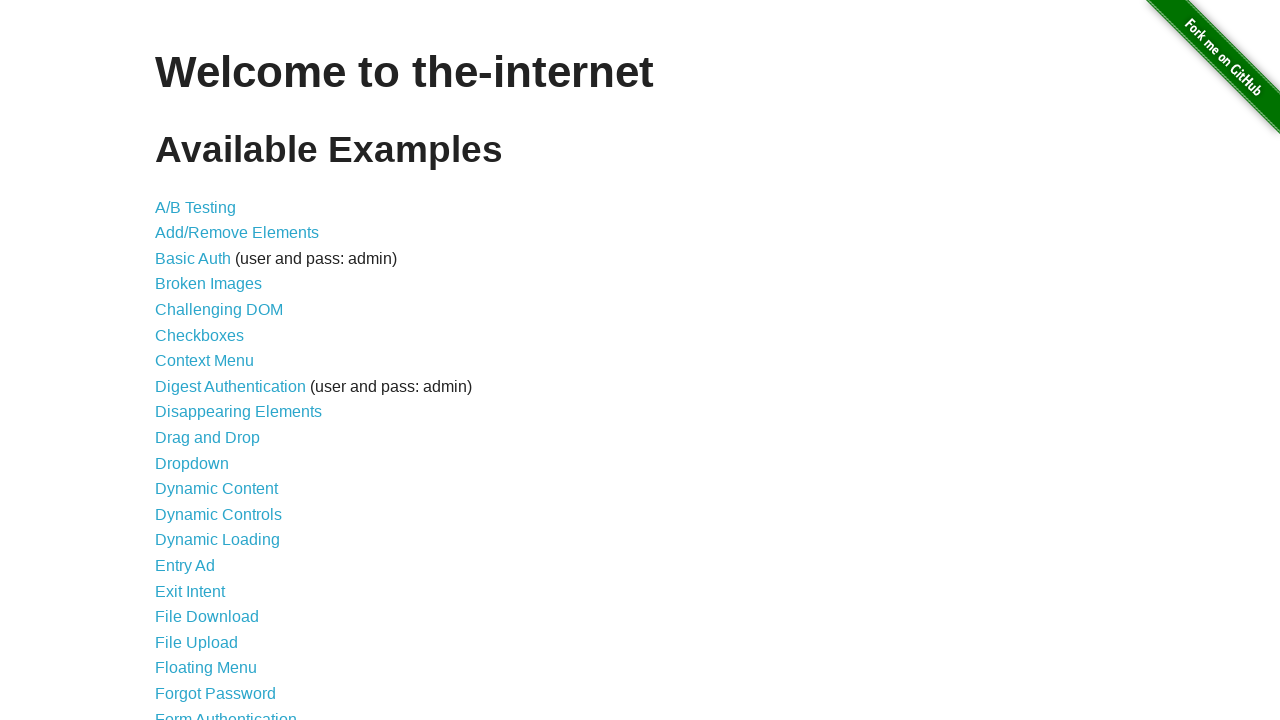

Confirmed jQuery has loaded
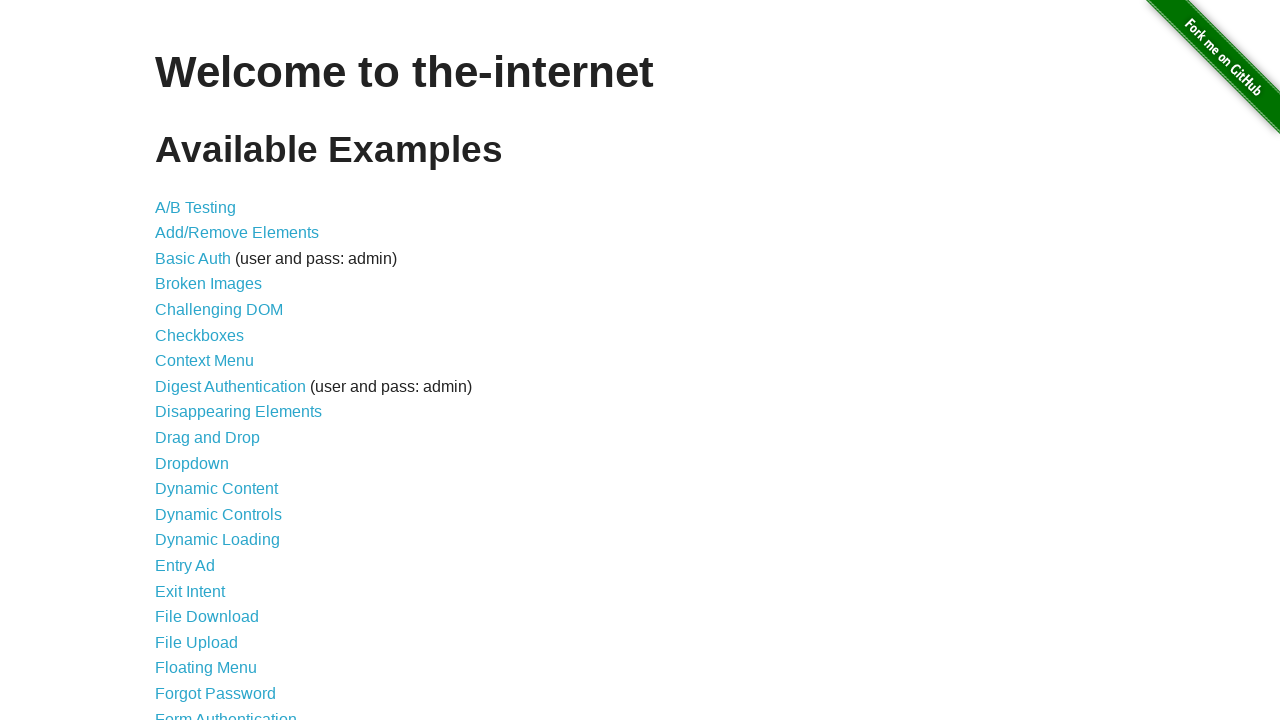

Injected jQuery Growl library
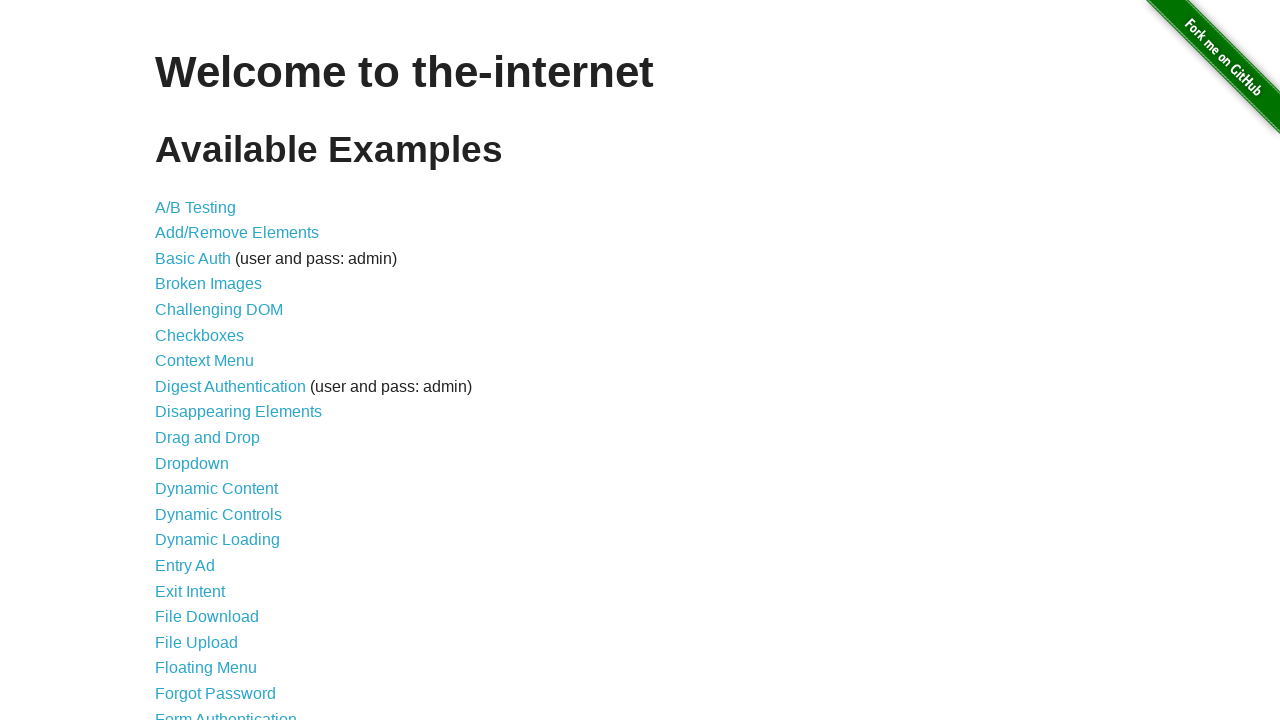

Injected jQuery Growl CSS styles
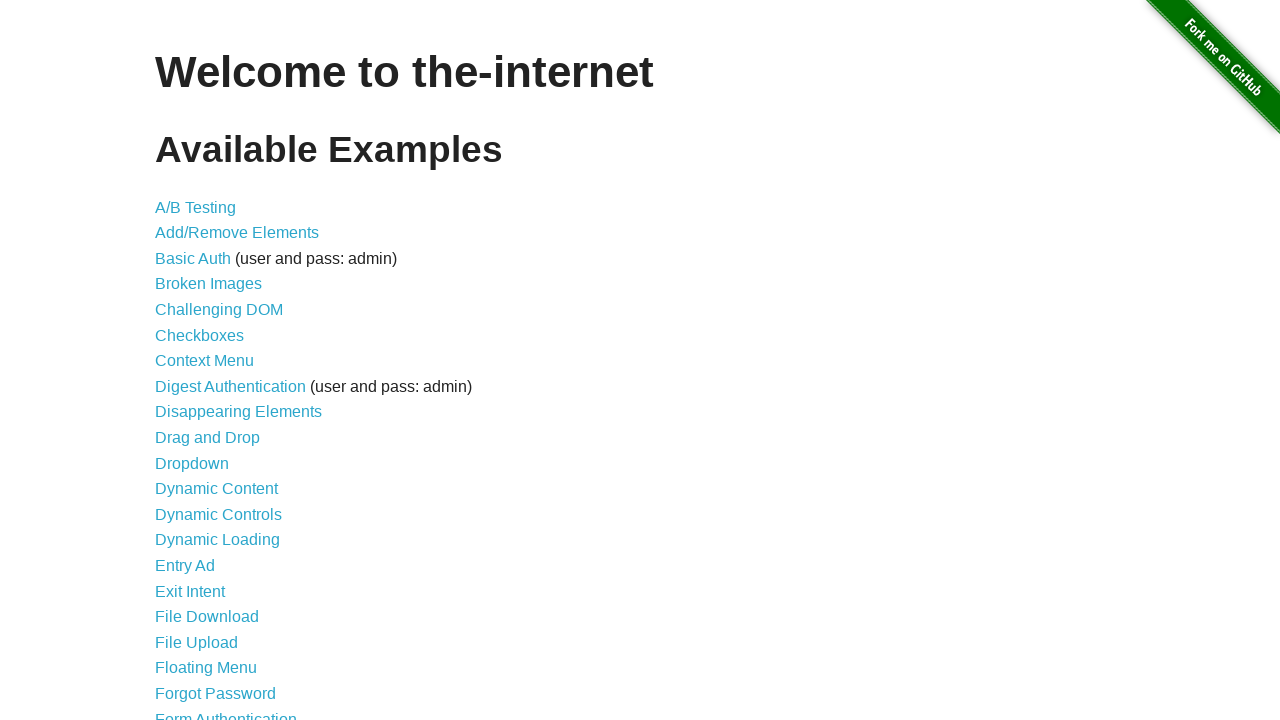

Confirmed jQuery Growl is ready
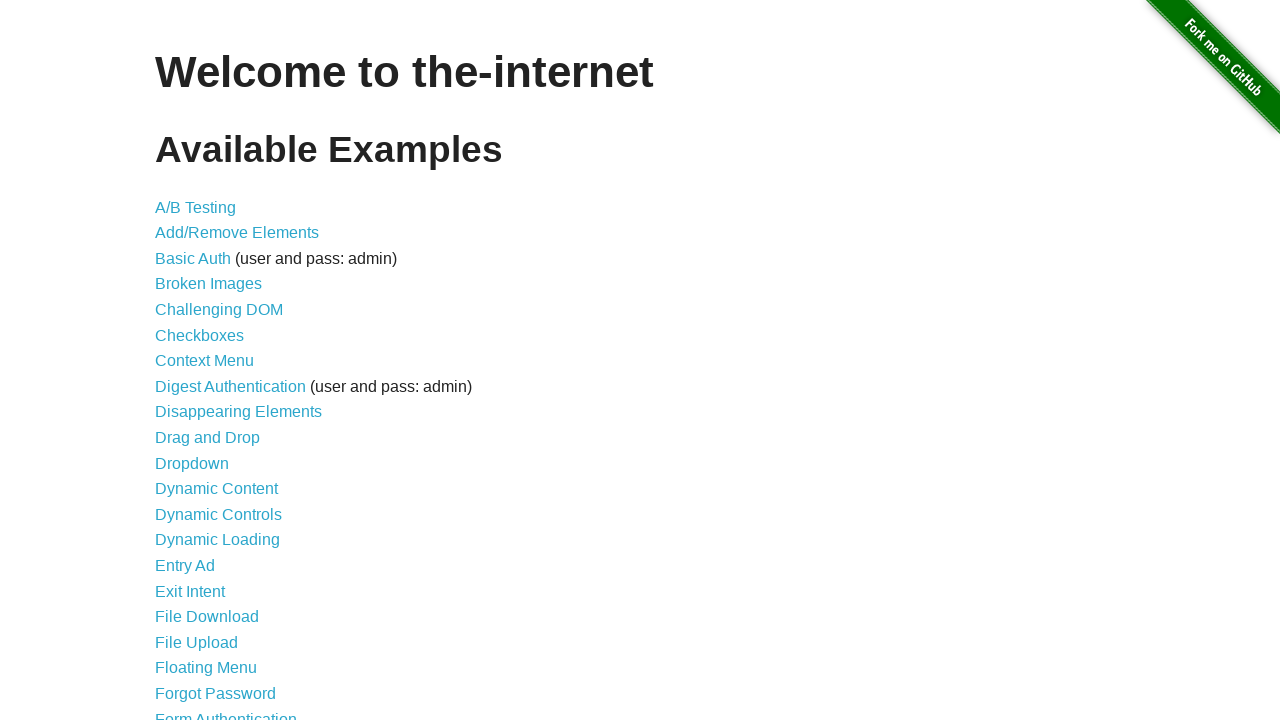

Displayed GET notification
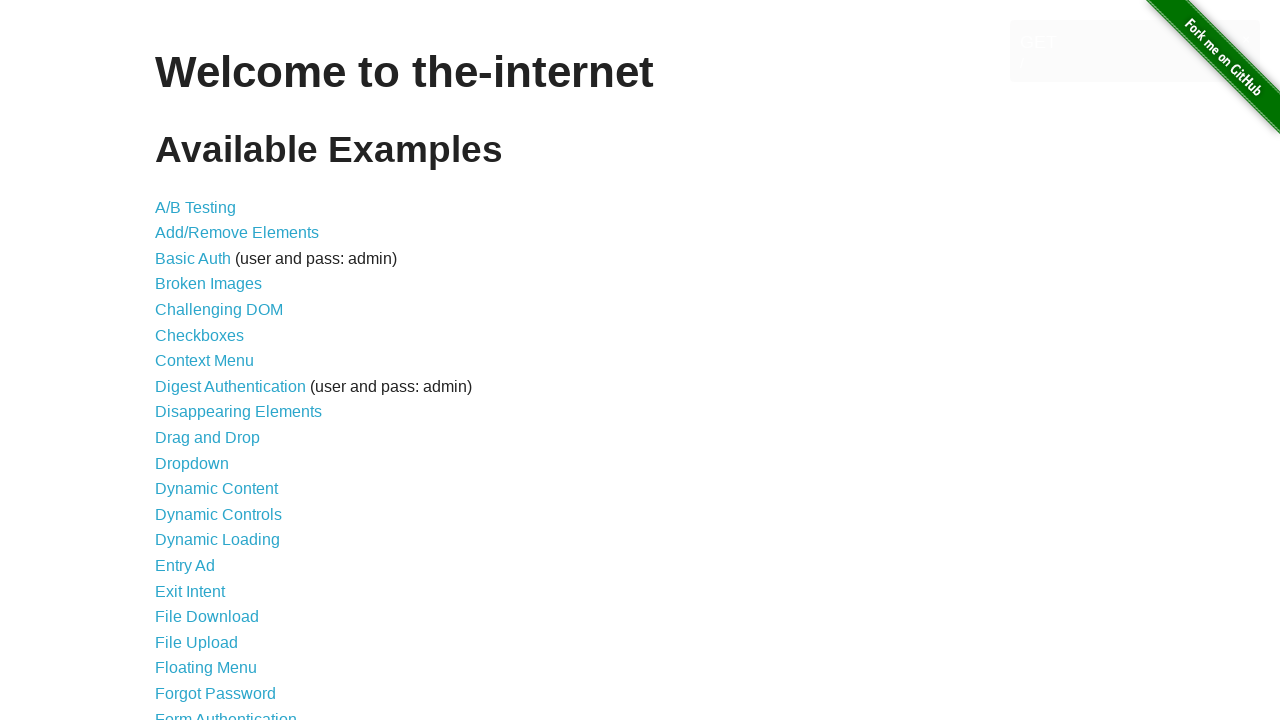

Displayed error notification
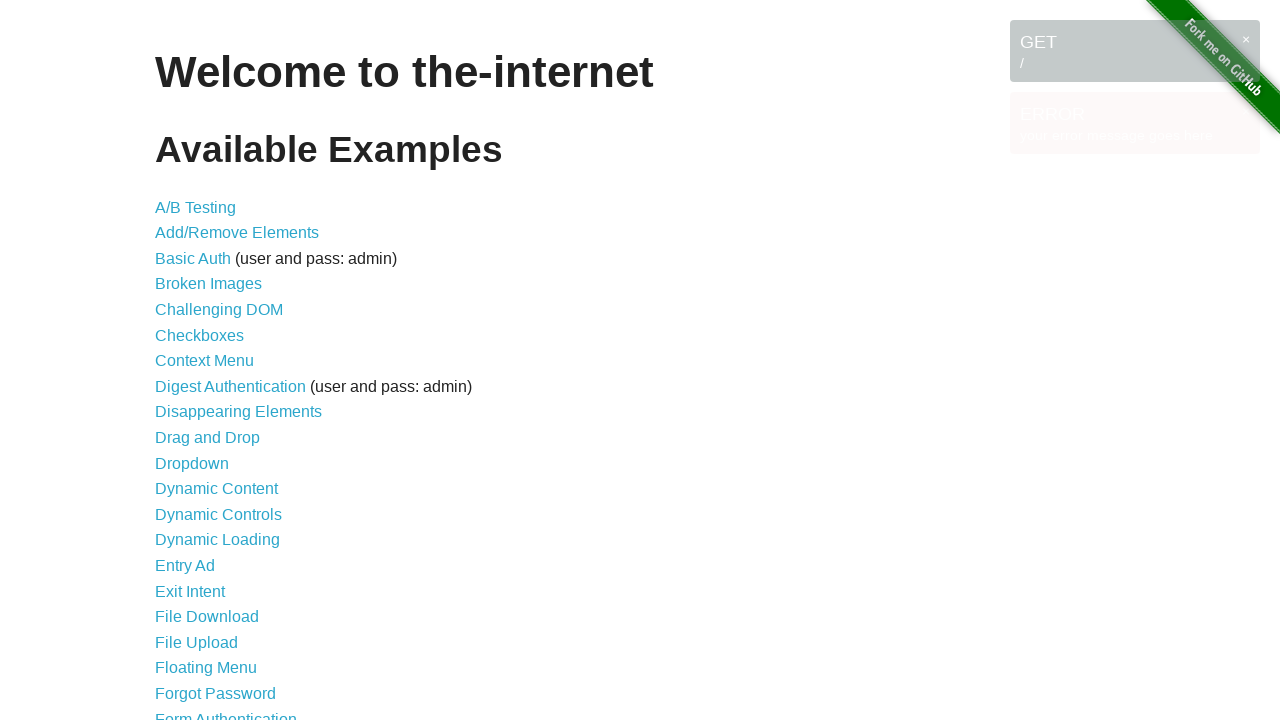

Displayed notice notification
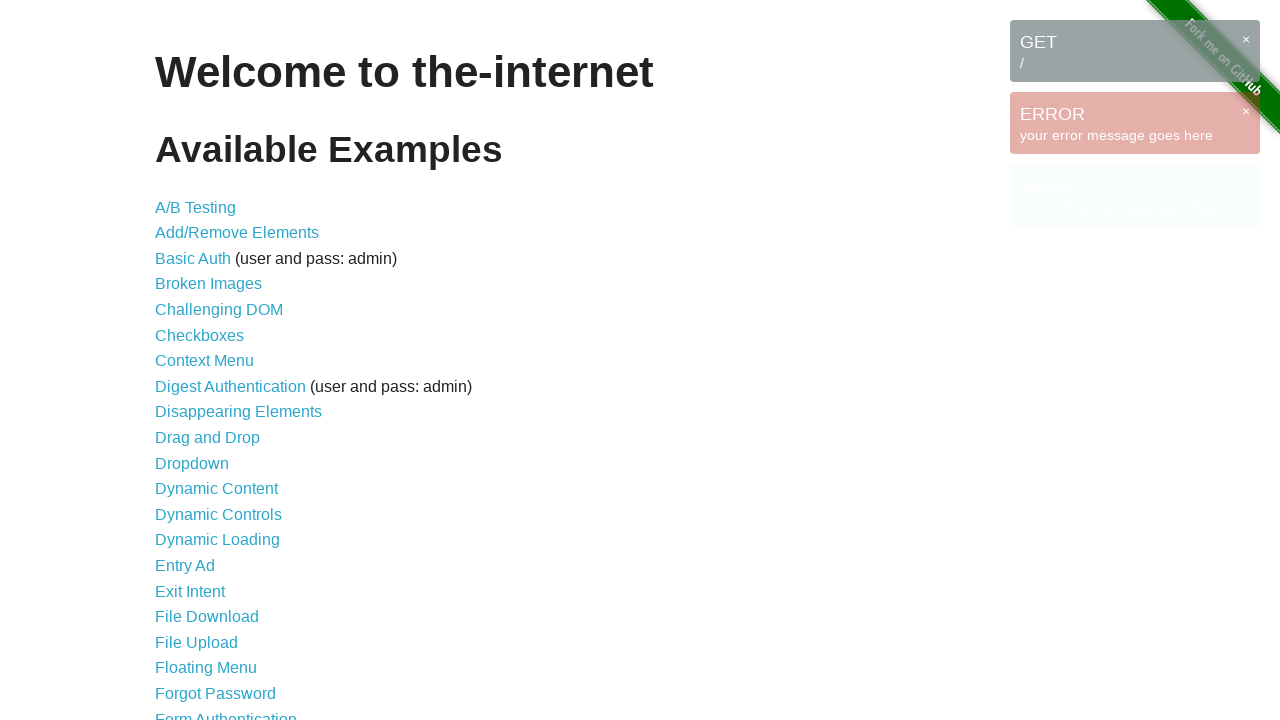

Displayed warning notification
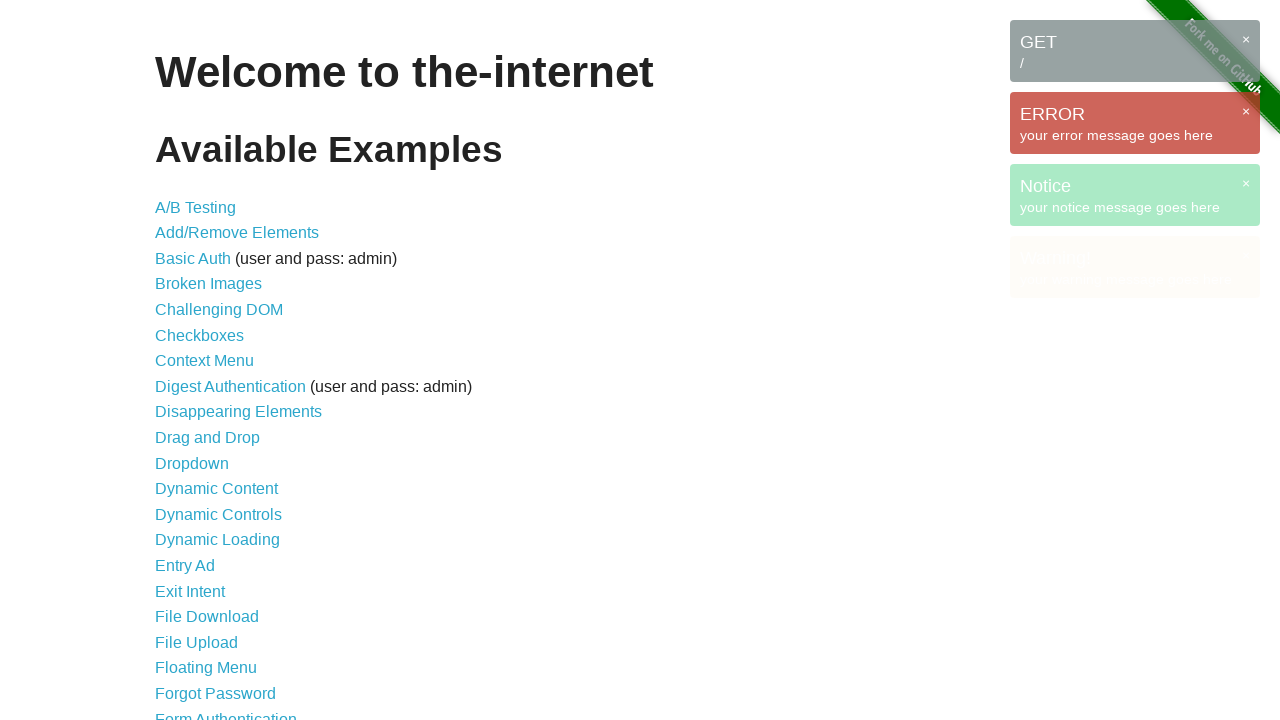

Confirmed growl notification messages are visible on page
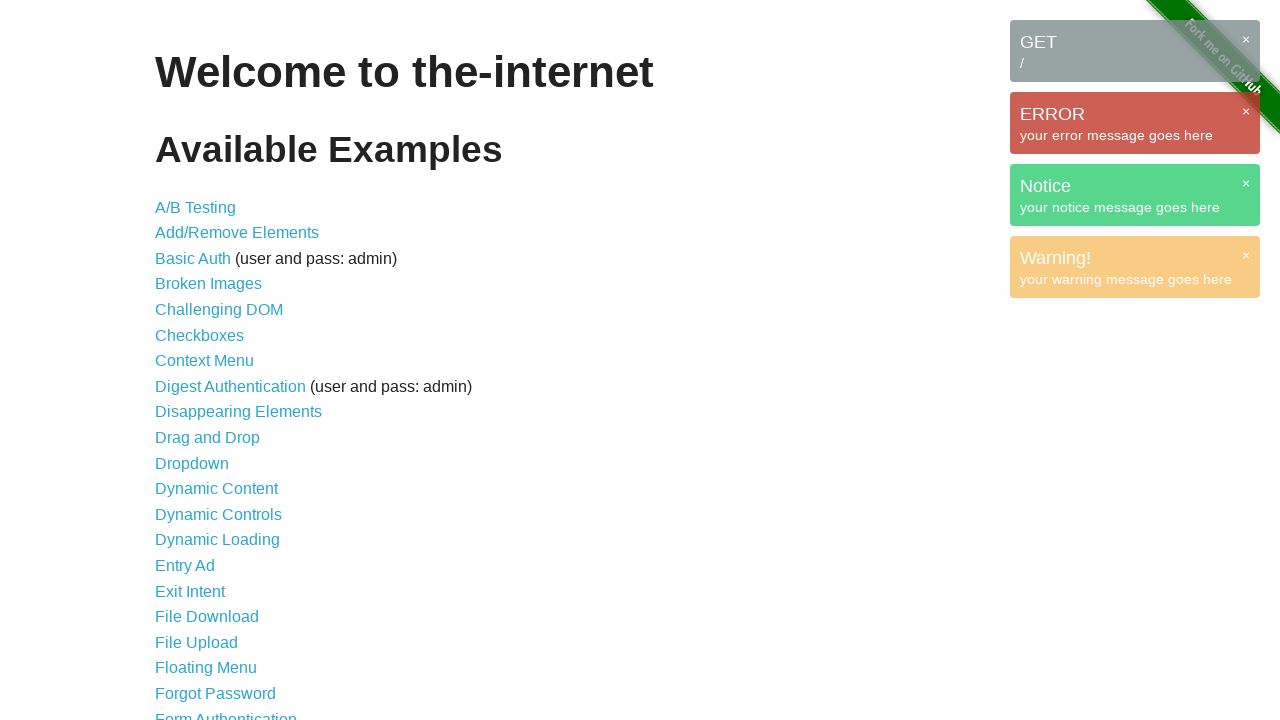

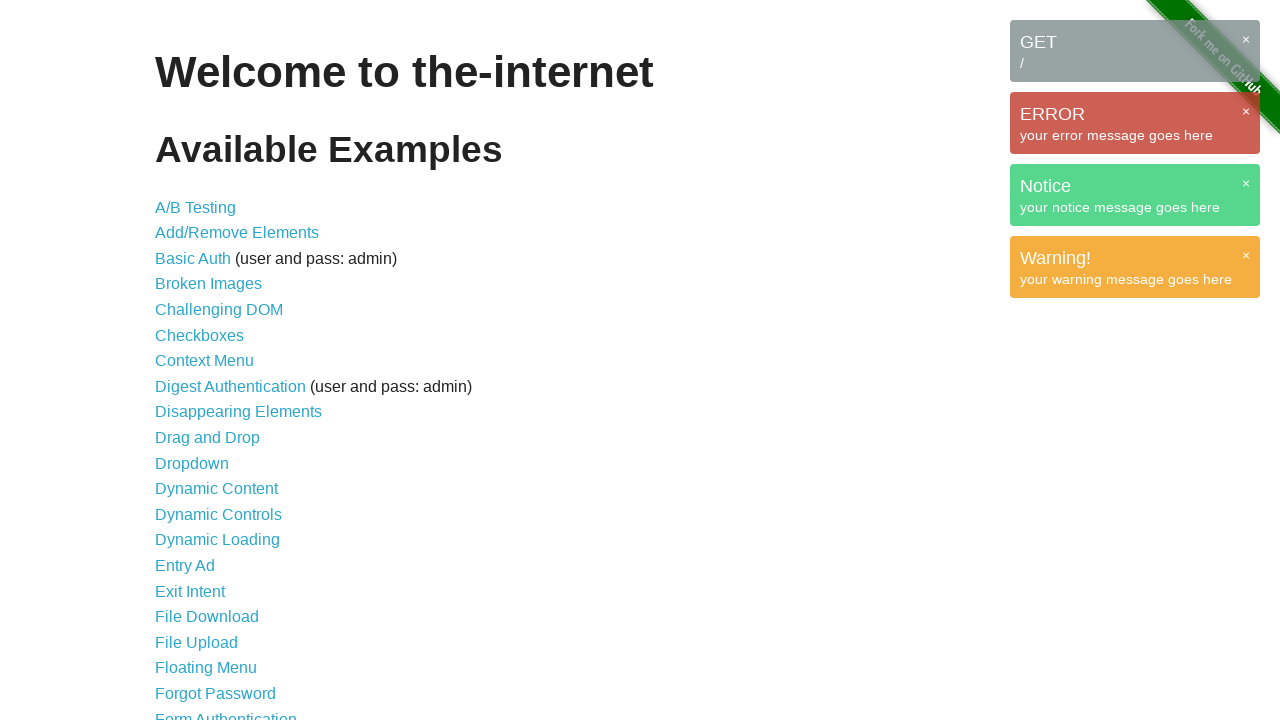